Verifies that the student registration form page displays the correct title "Student Registration Form" (same as checkRegFormName but marked as disabled in original).

Starting URL: https://demoqa.com/automation-practice-form

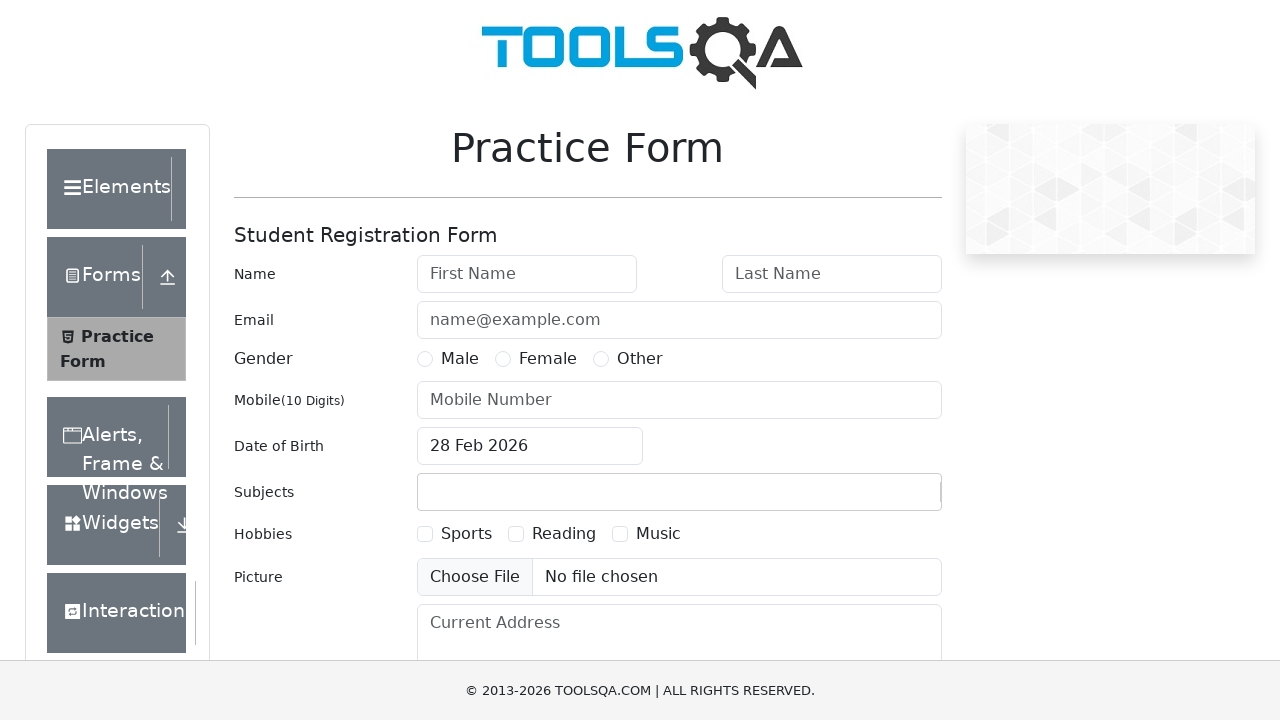

Waited for Student Registration Form wrapper to load
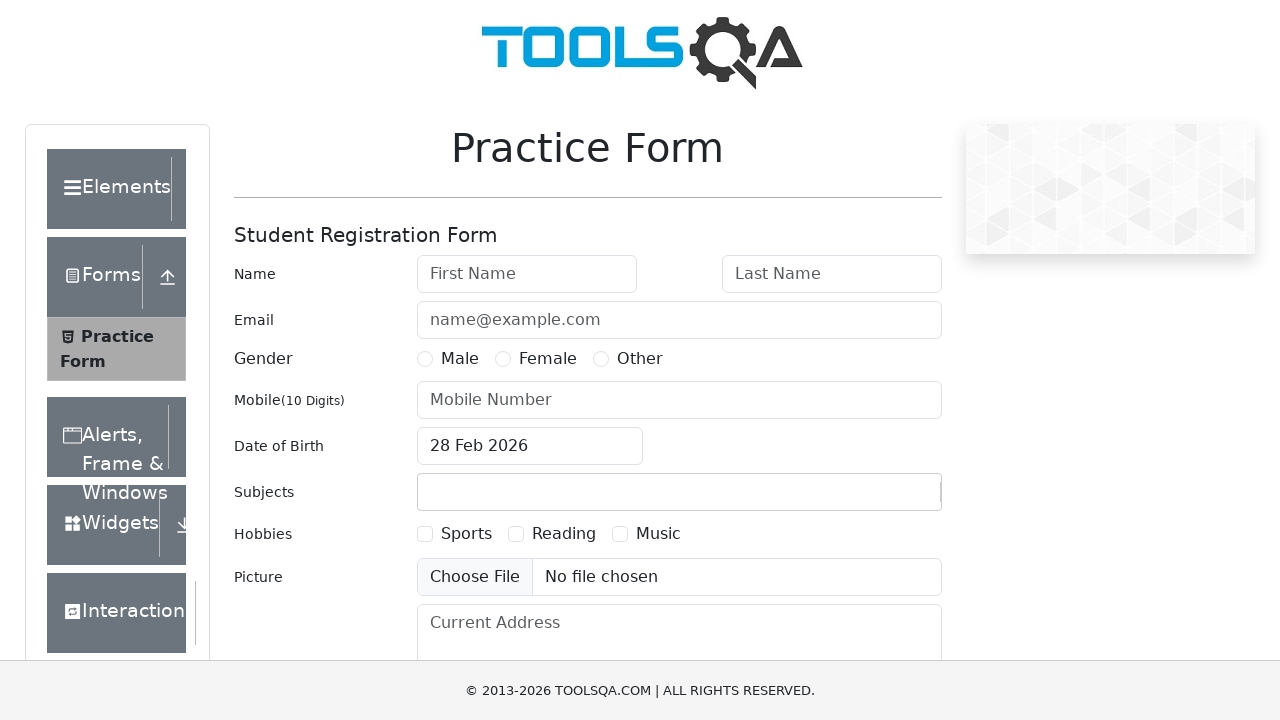

Verified that 'Student Registration Form' title is displayed correctly
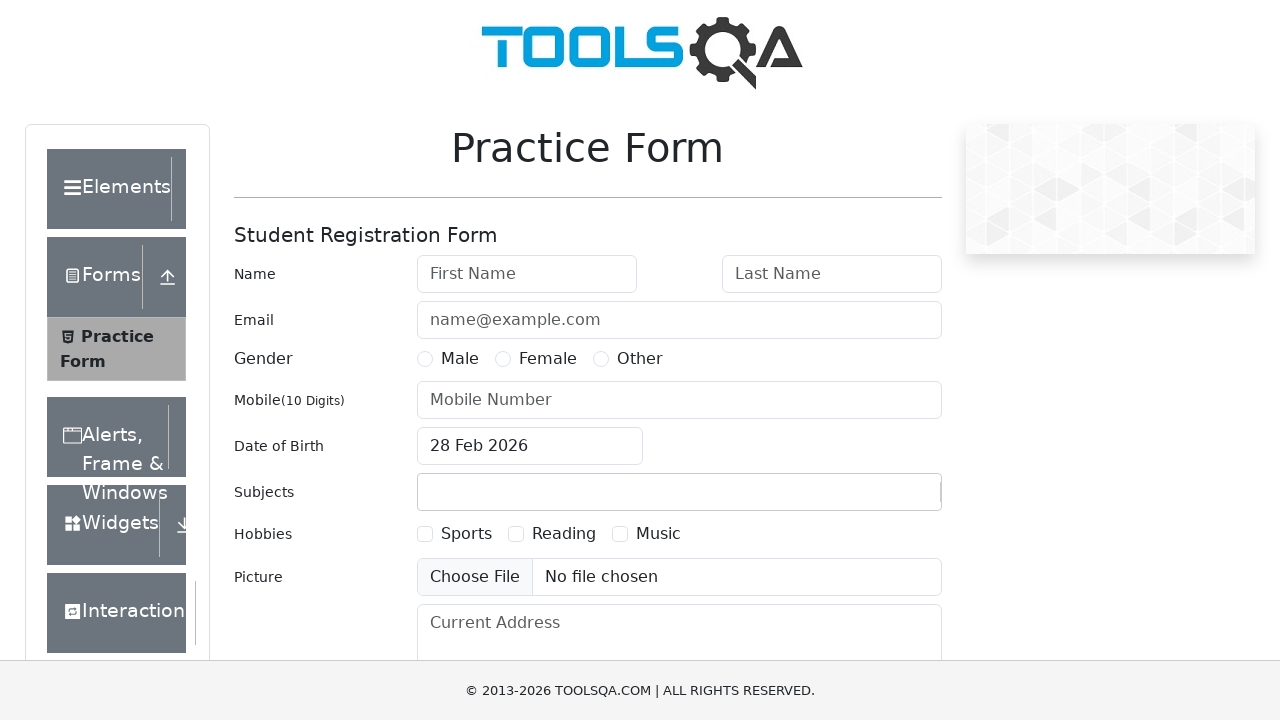

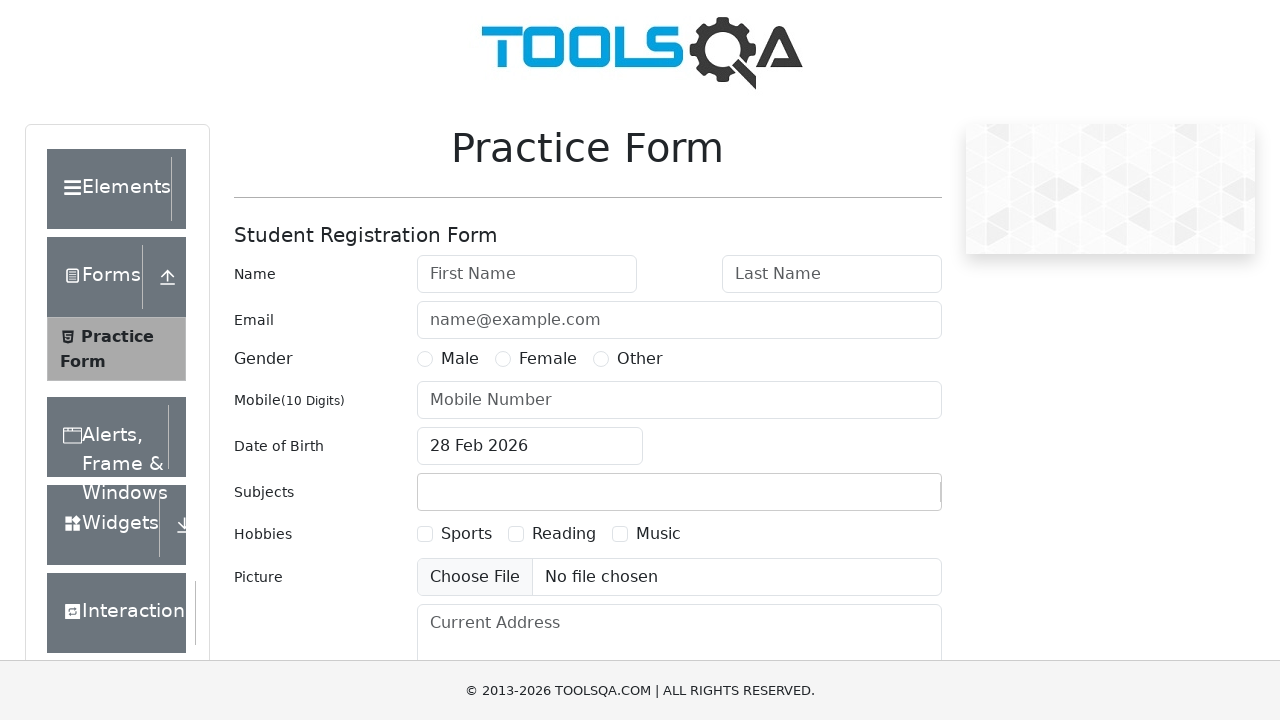